Tests that clicking the 'Ver Fãs Cadastrados' button redirects to the list page (lista.html)

Starting URL: https://davi-vert.vercel.app/index.html

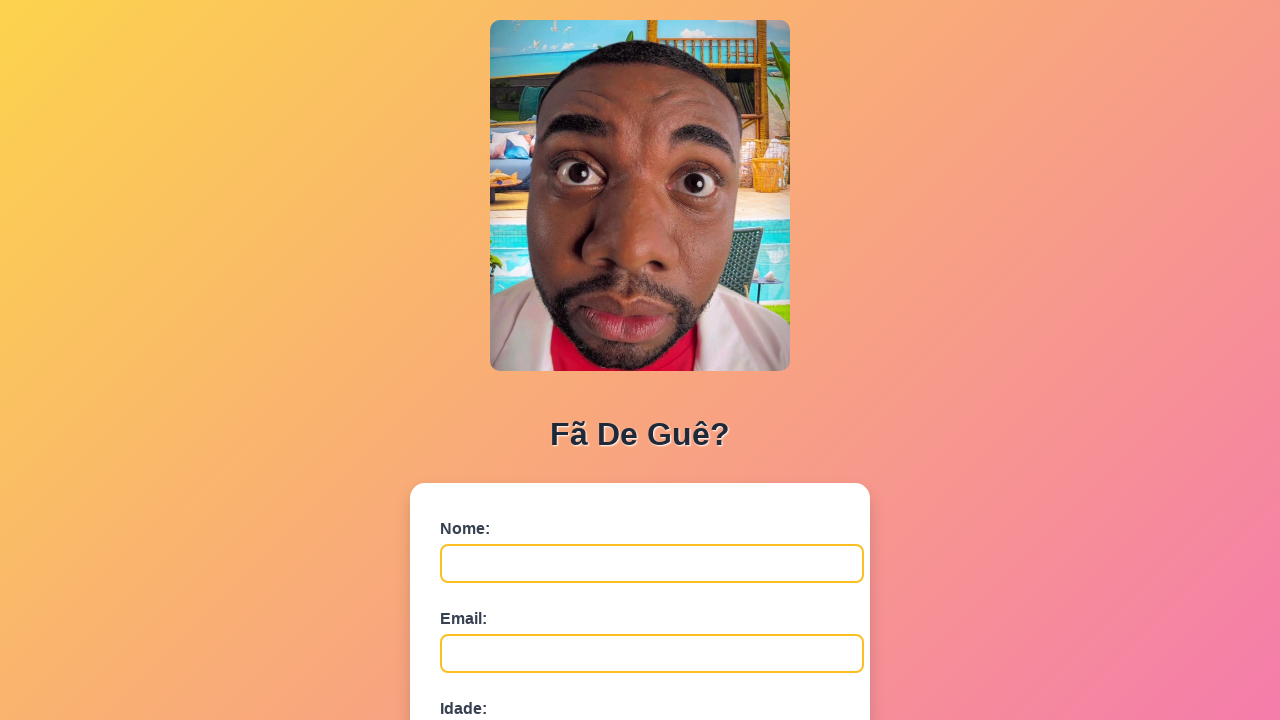

Clicked 'Ver Fãs Cadastrados' button at (640, 675) on xpath=//button[contains(text(),'Ver Fãs Cadastrados')]
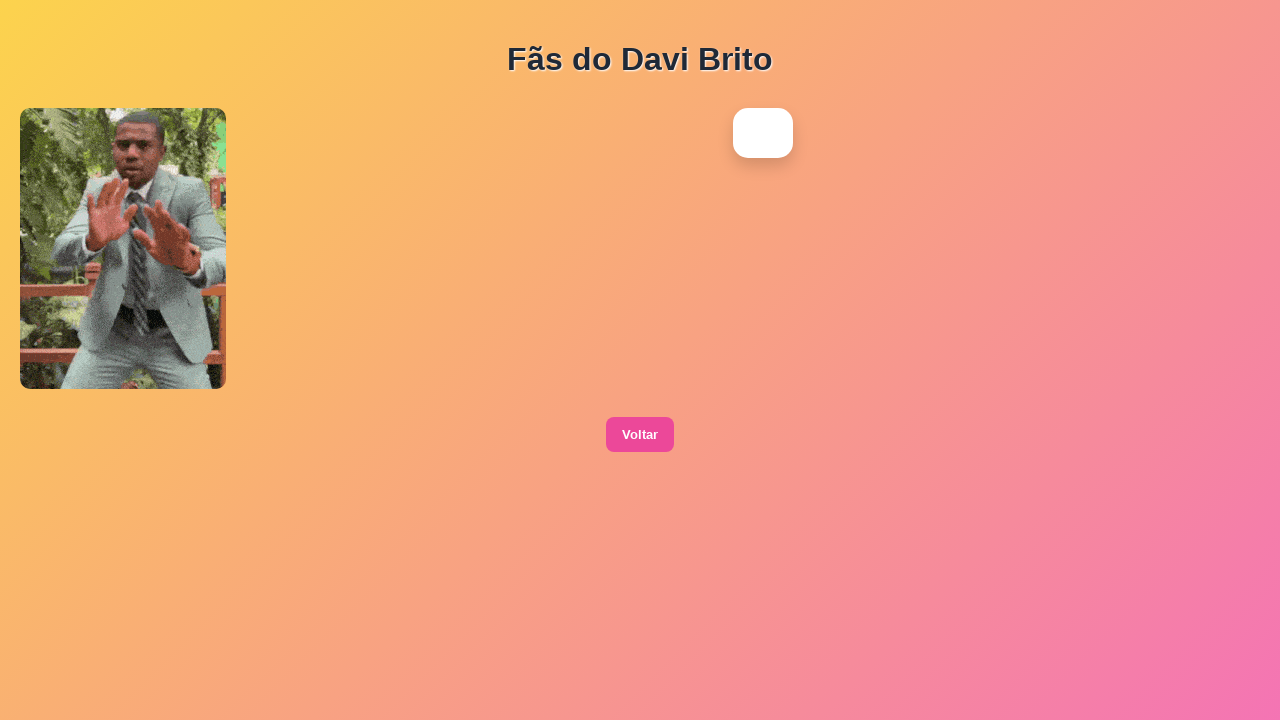

Redirected to lista.html page
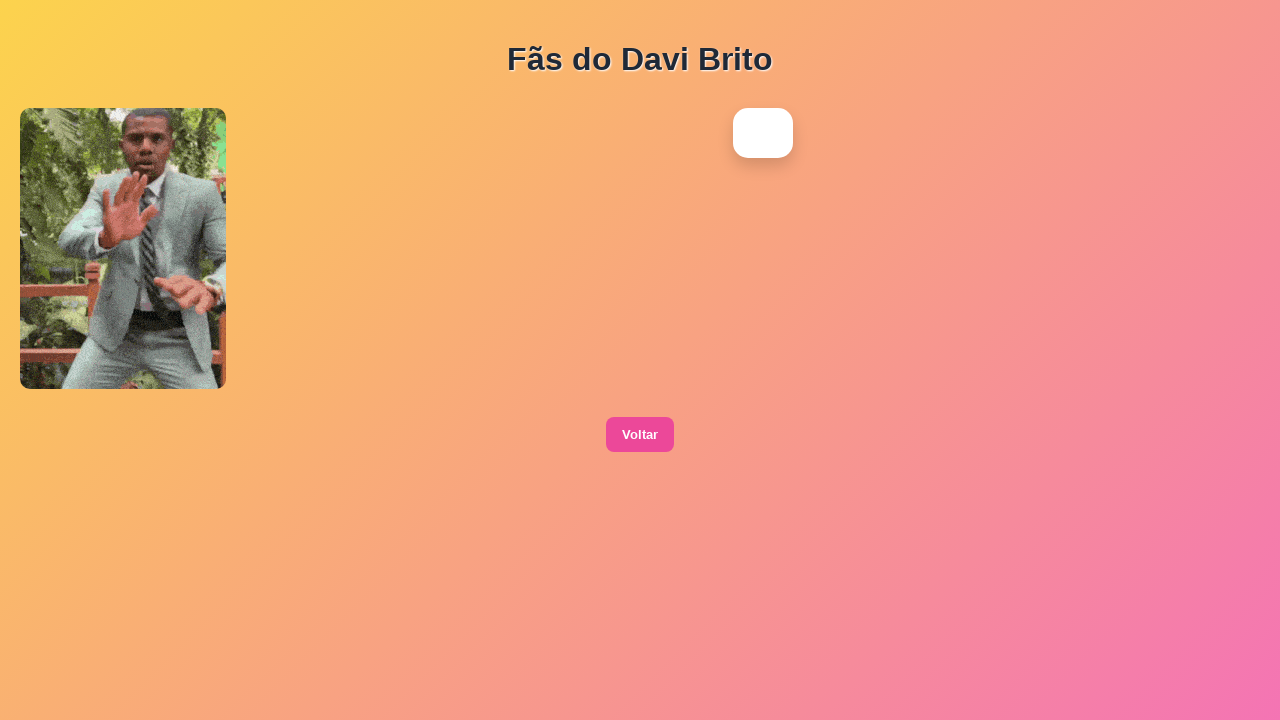

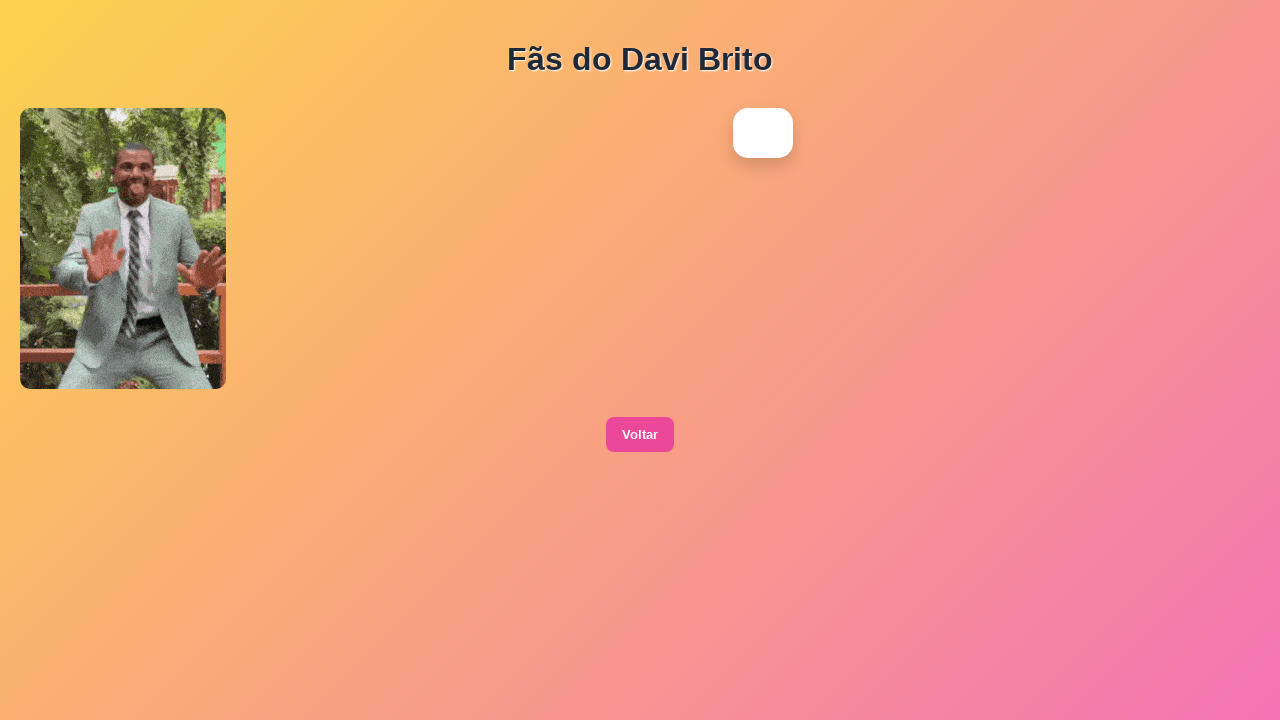